Demonstrates browser control operations including window maximization, getting current URL and page title, opening a new tab, and managing browser windows.

Starting URL: https://the-internet.herokuapp.com/login

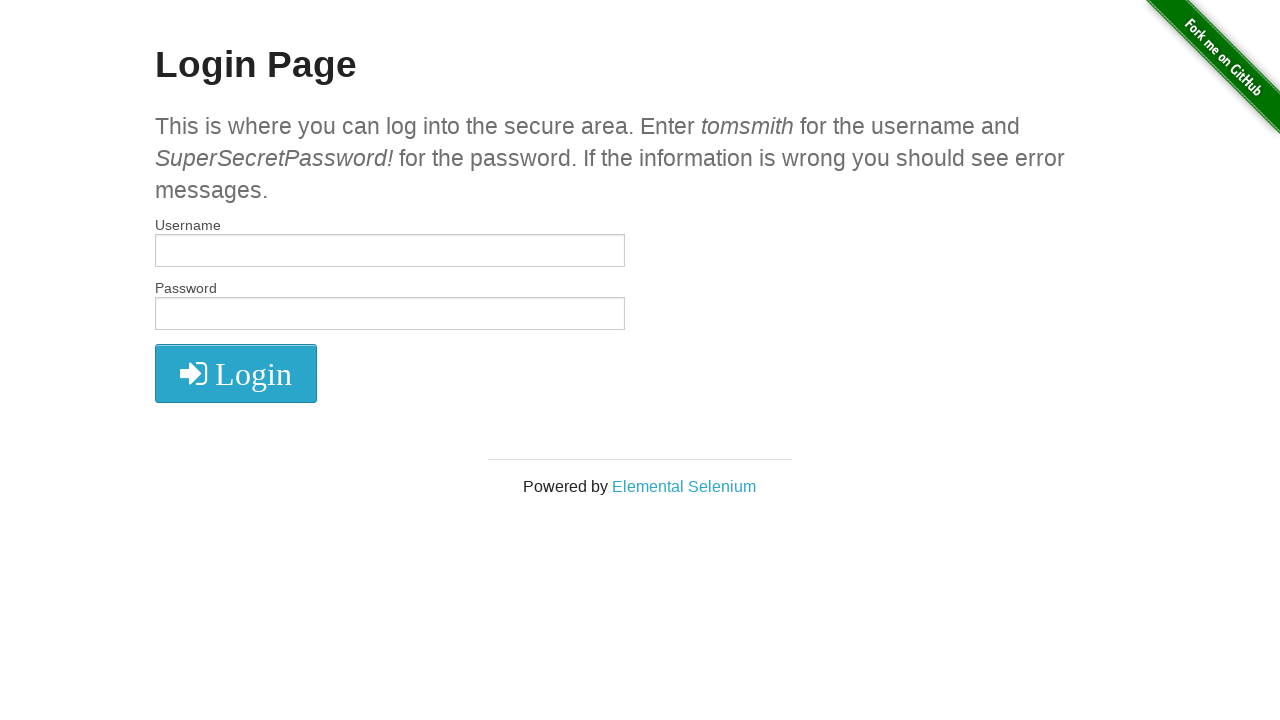

Set viewport size to 1920x1080
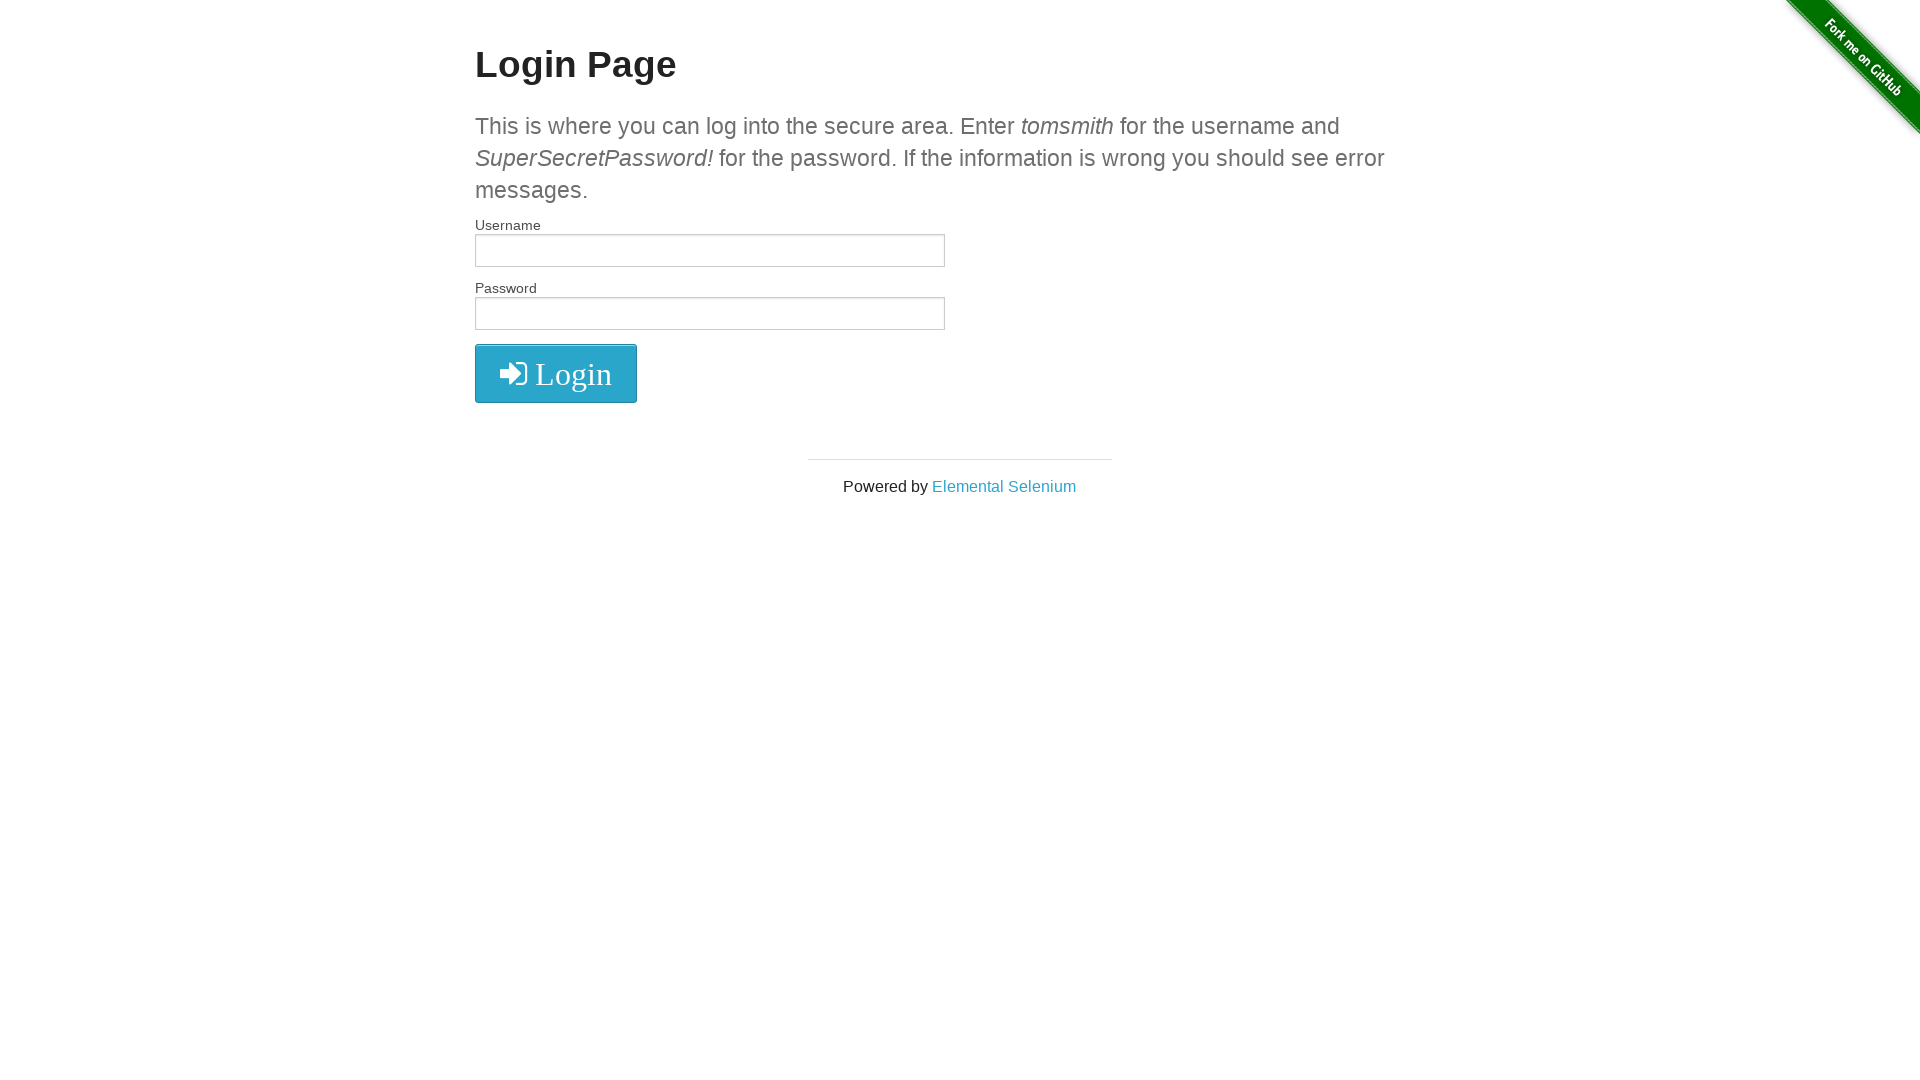

Retrieved current URL: https://the-internet.herokuapp.com/login
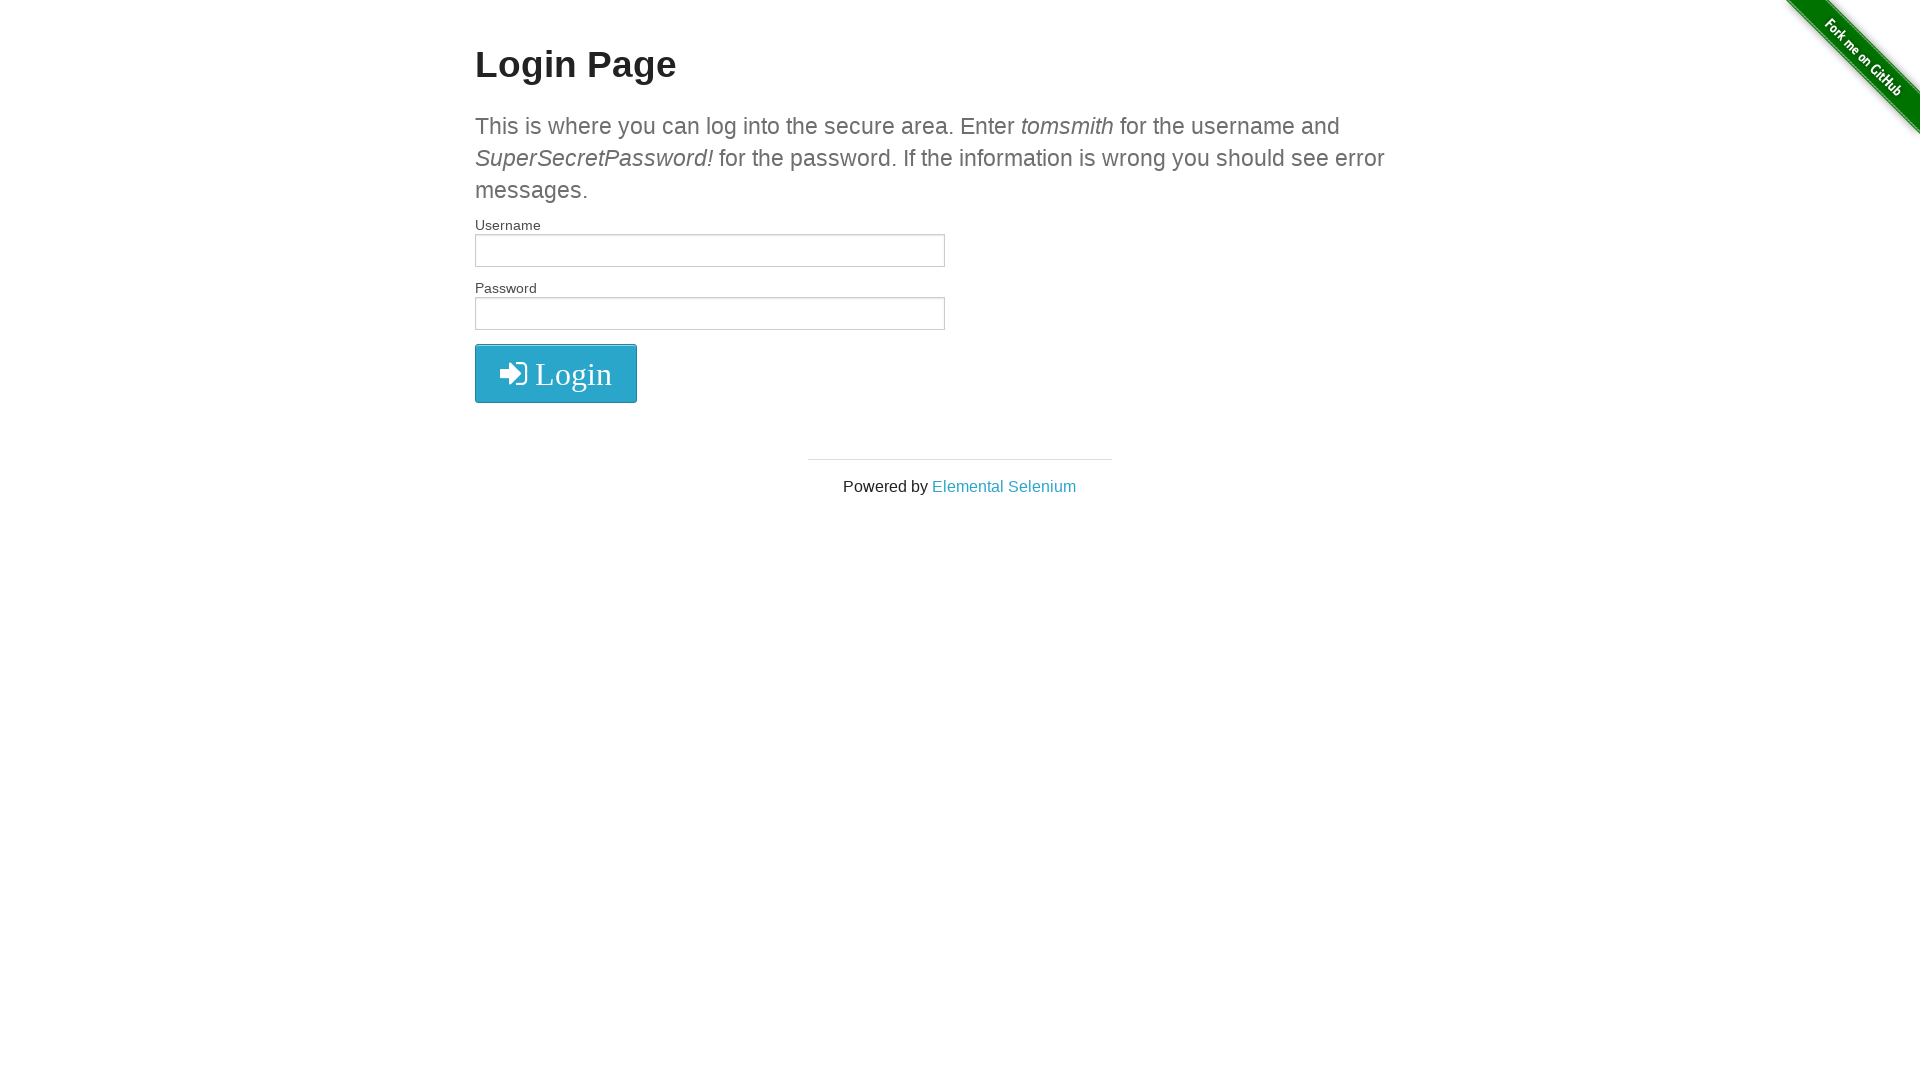

Retrieved page title: The Internet
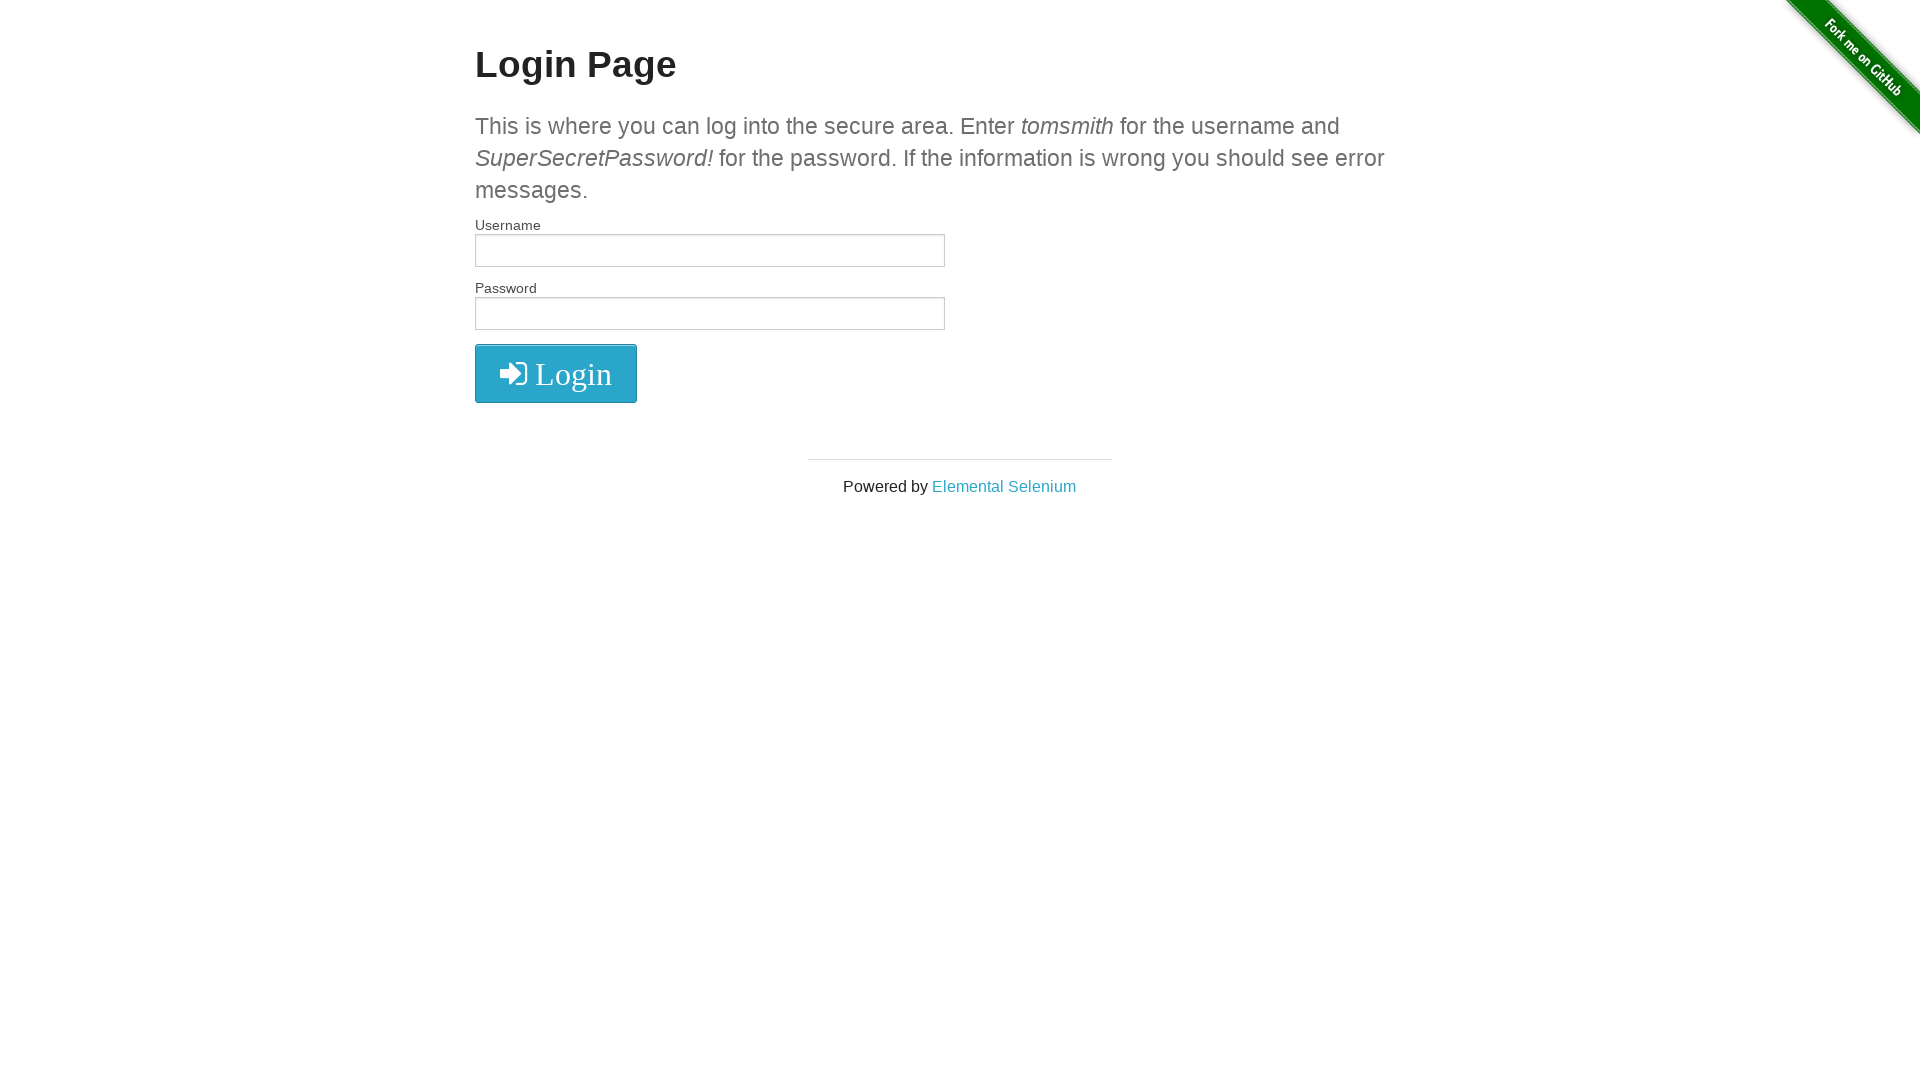

Stored main page handle
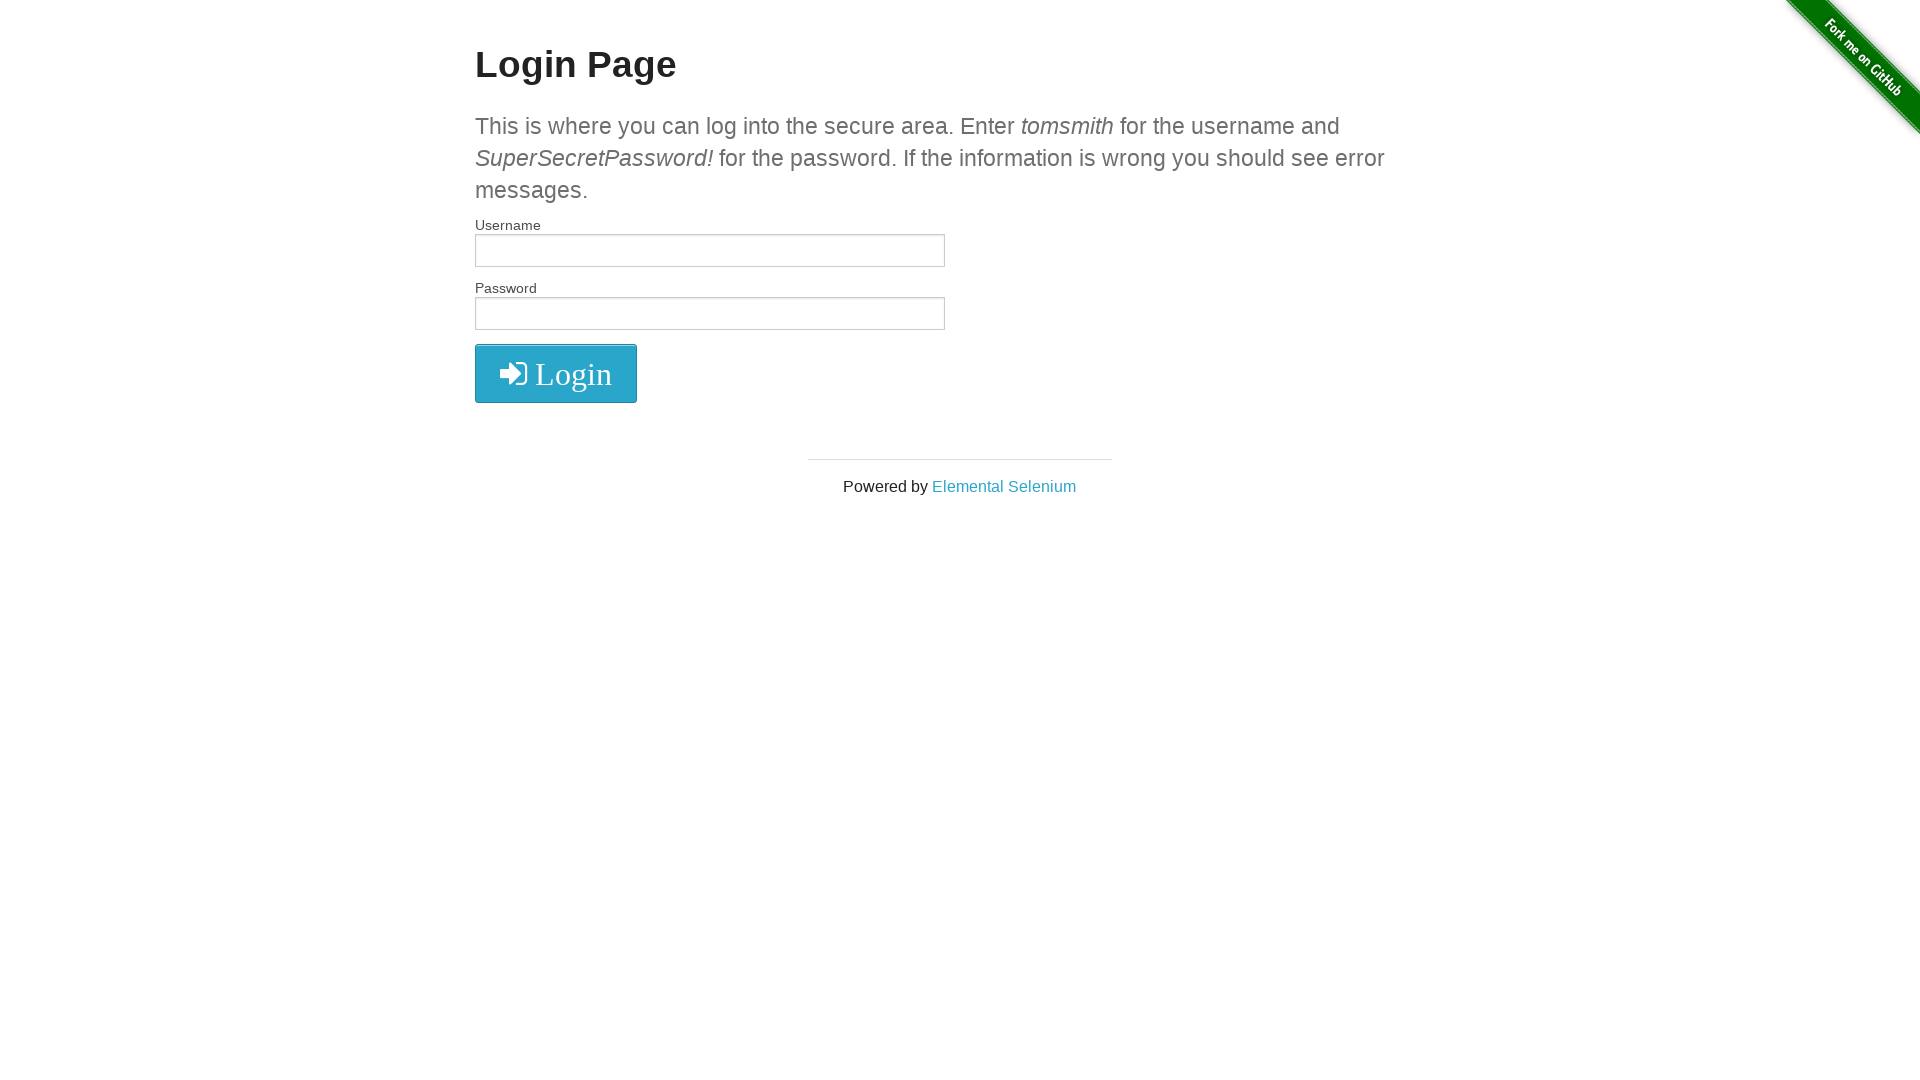

Created new page/tab
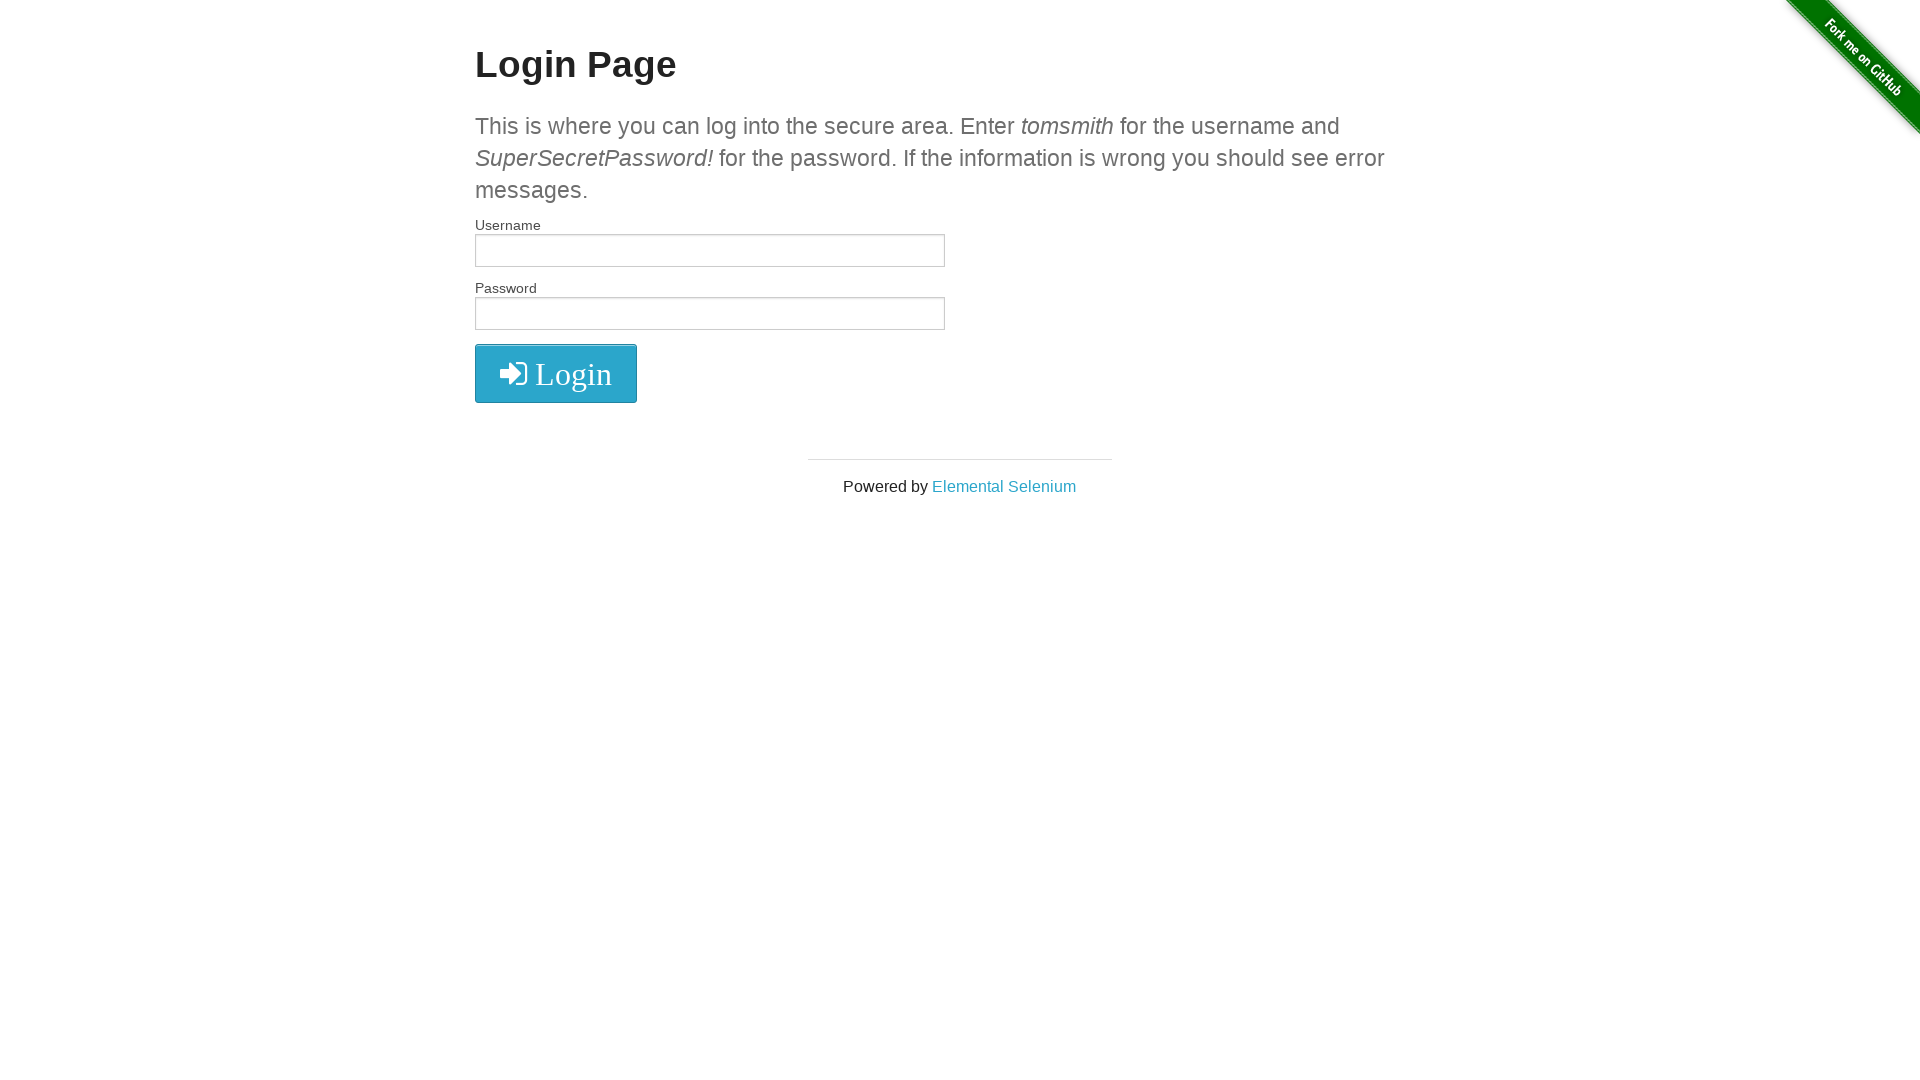

Navigated new tab to about:blank
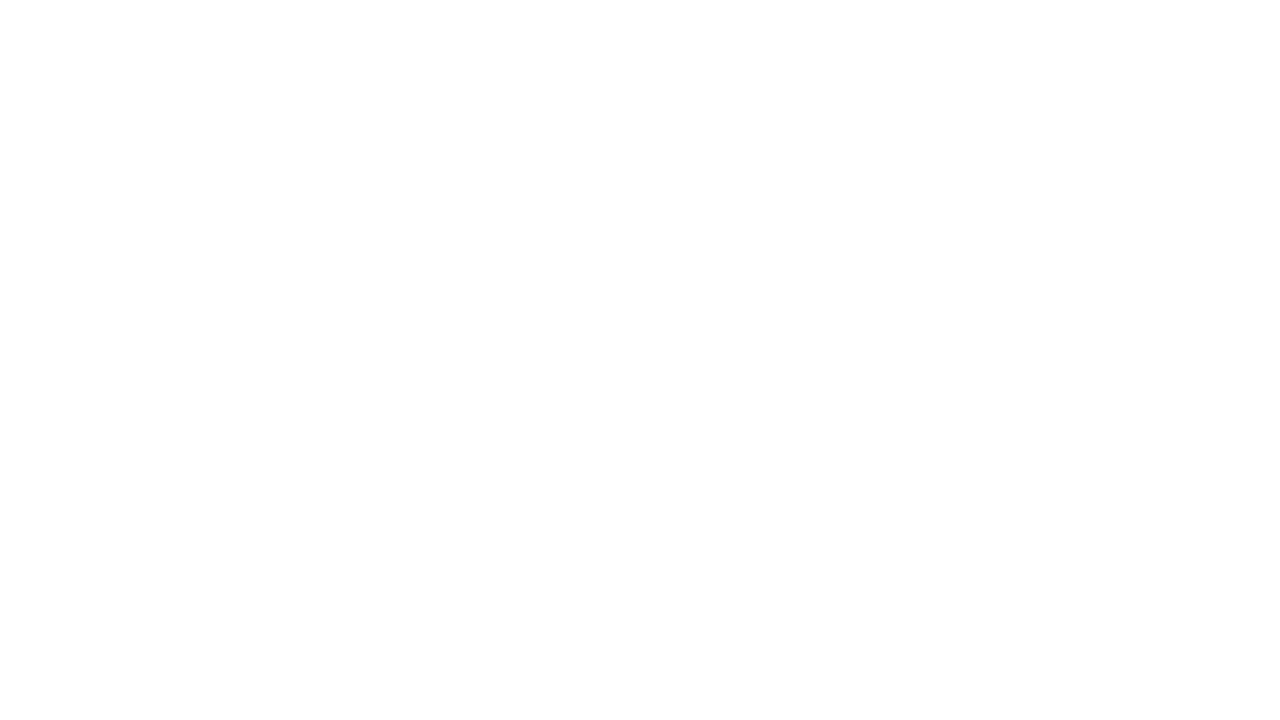

New tab opened and ready
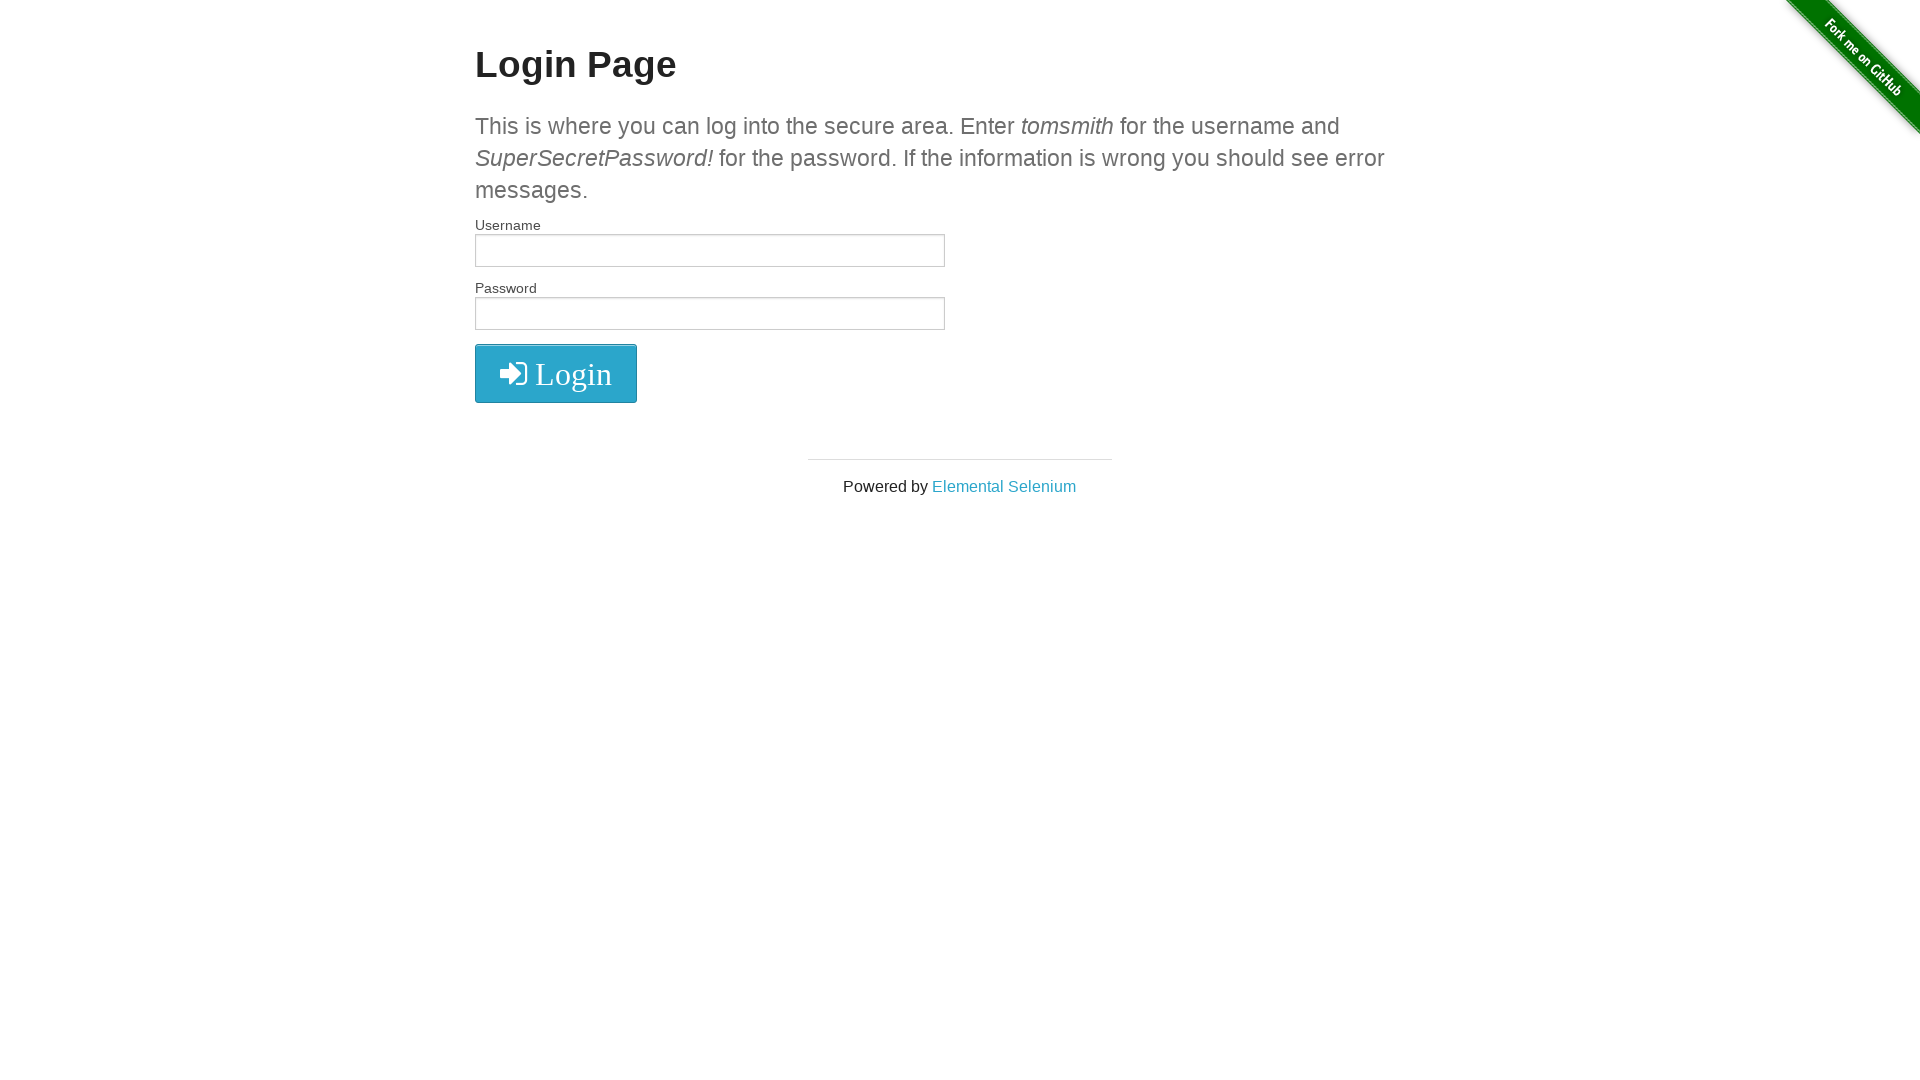

Closed new tab
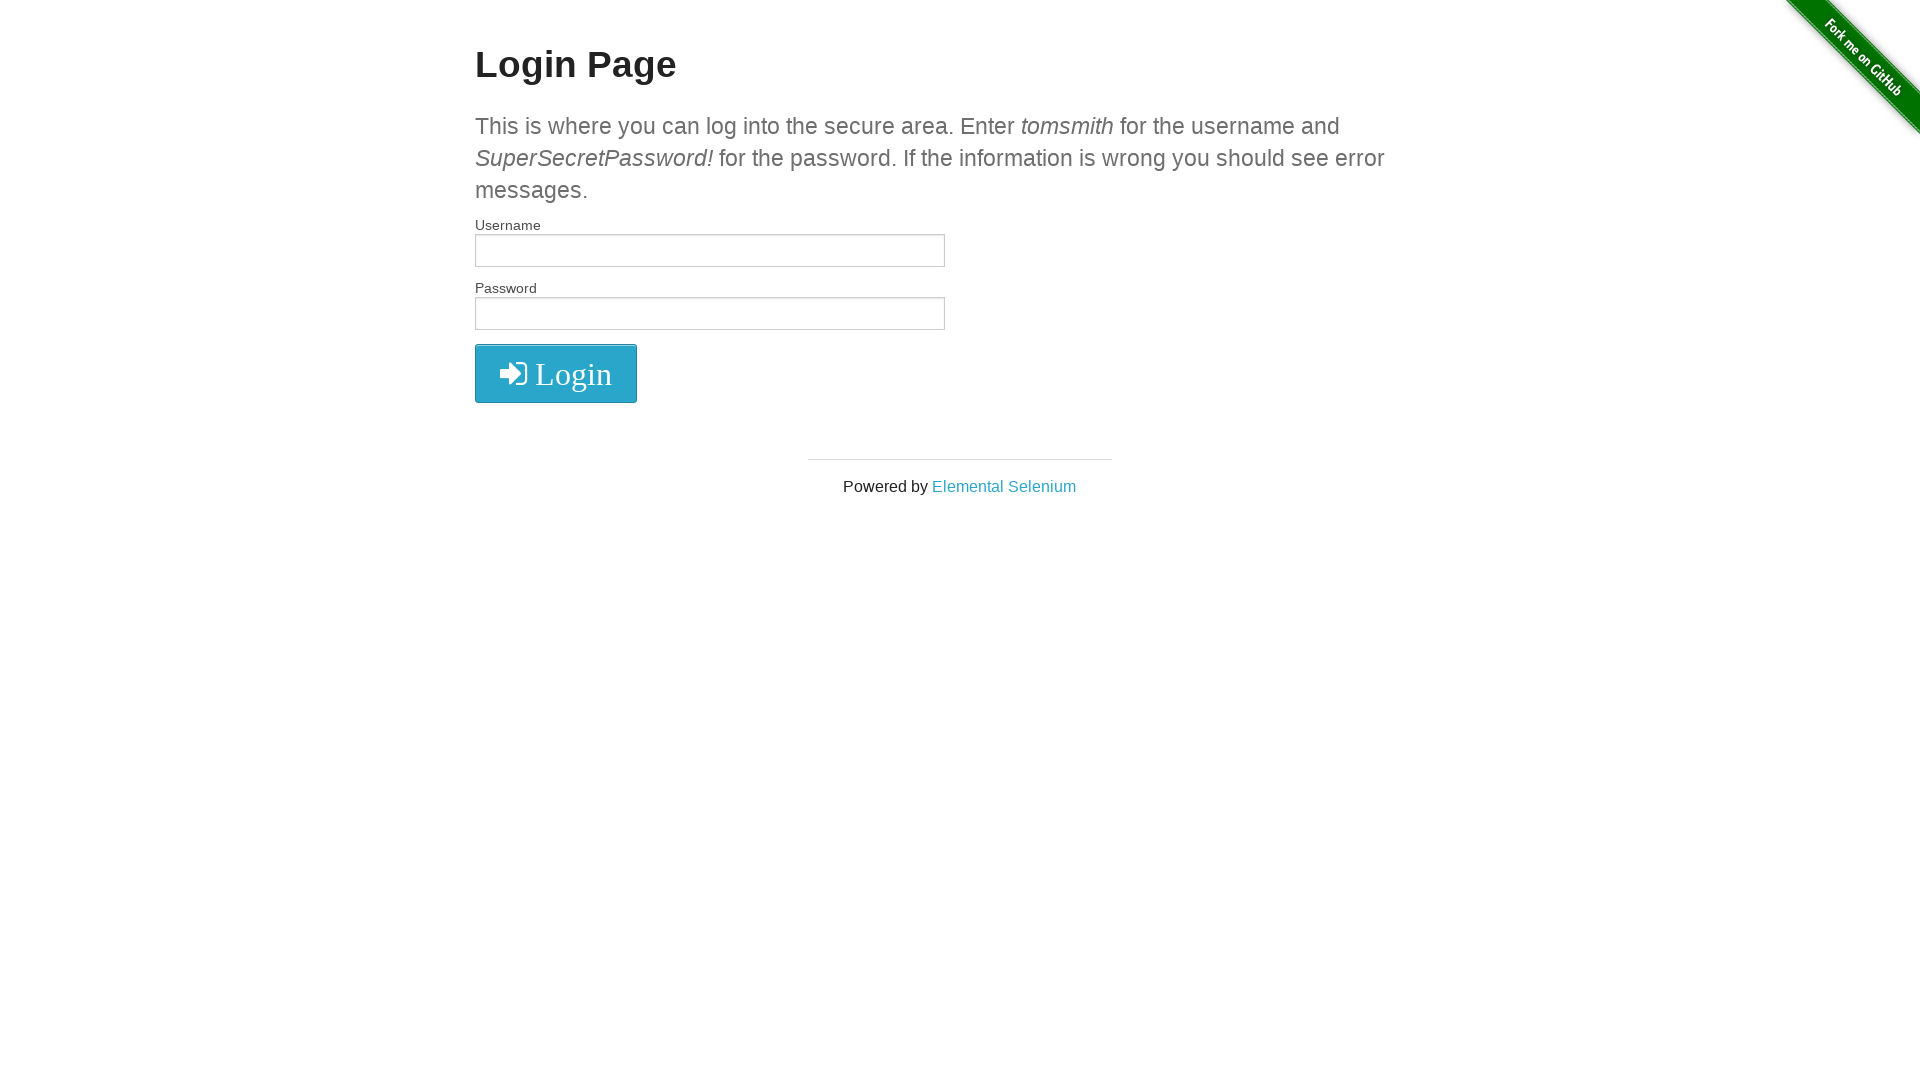

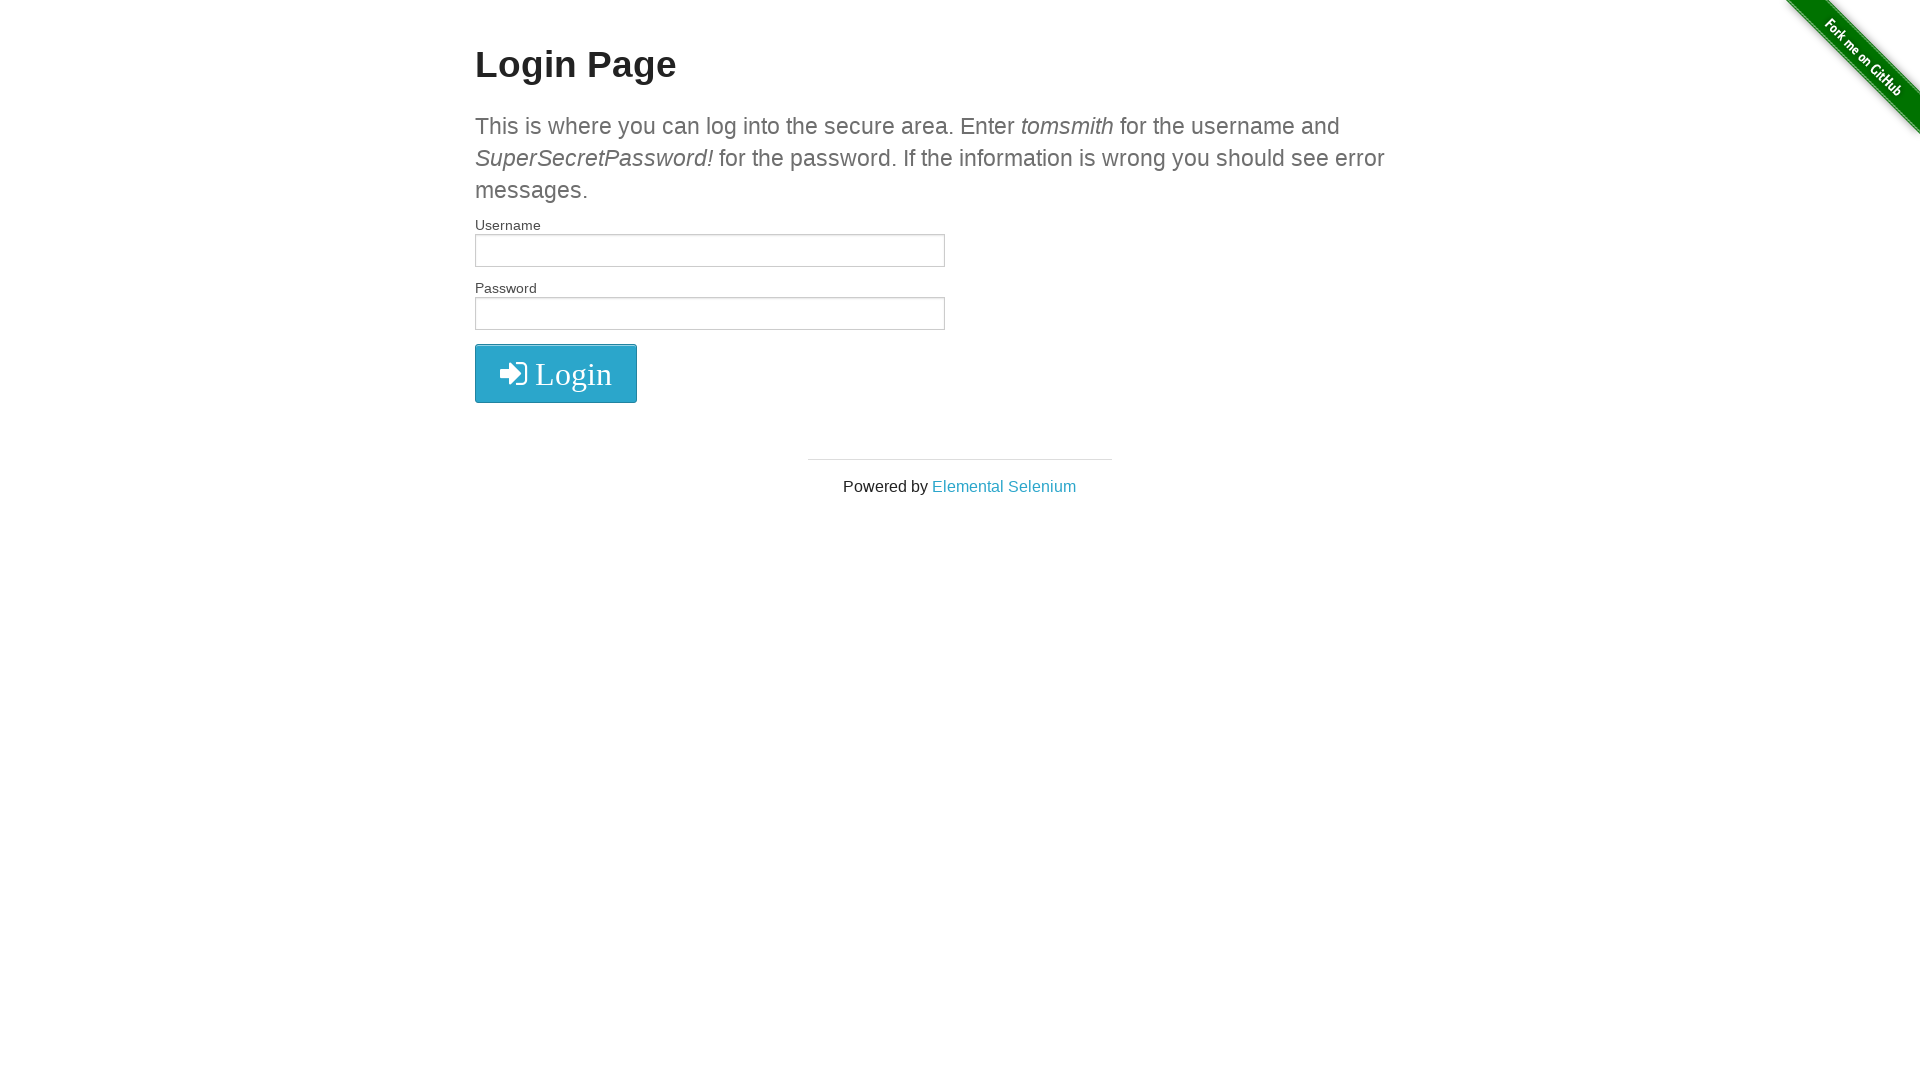